Navigates to the KSRTC bus booking homepage and verifies that navigation links are present on the page

Starting URL: https://ksrtc.in/oprs-web/guest/home.do

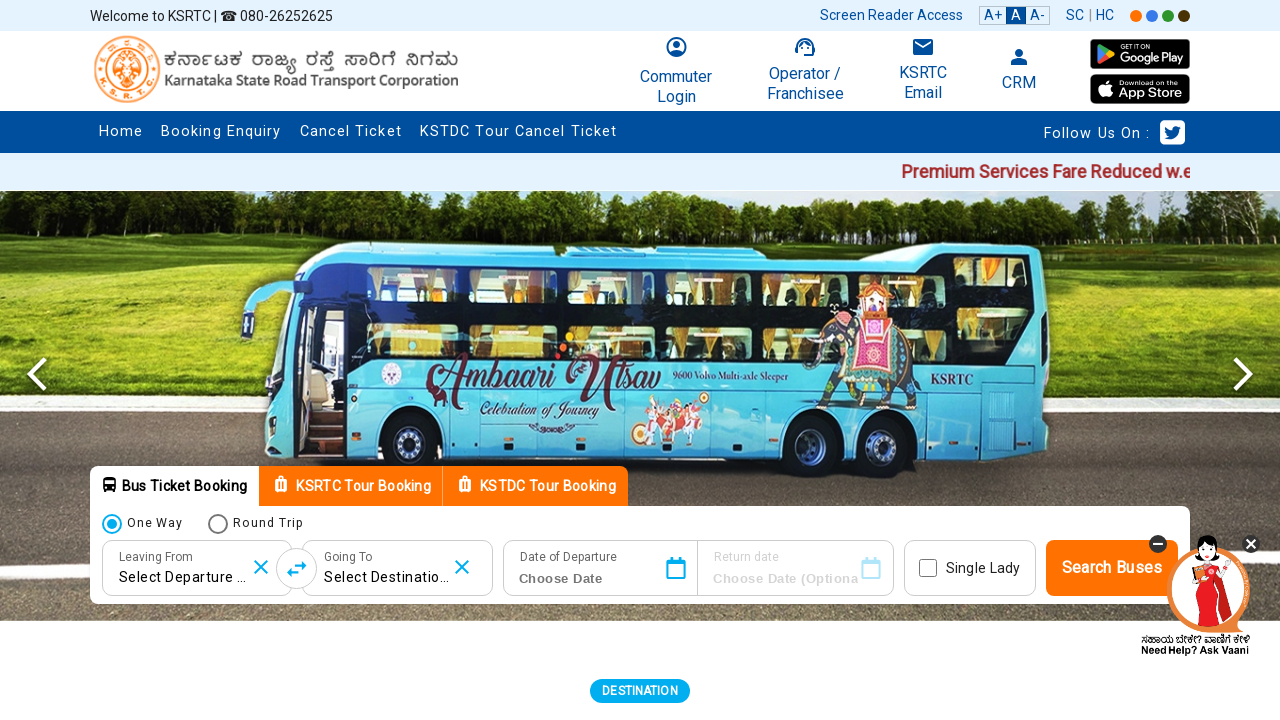

Waited for navigation links to load on KSRTC homepage
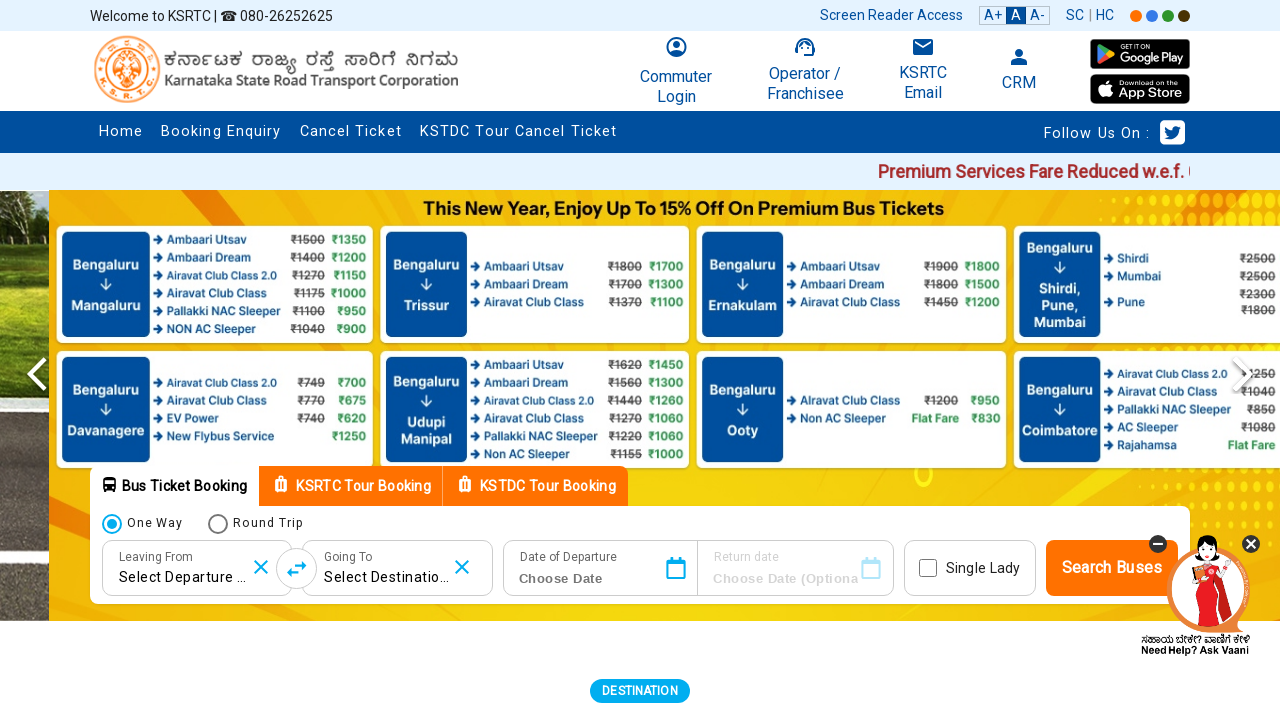

Located all anchor elements on the page
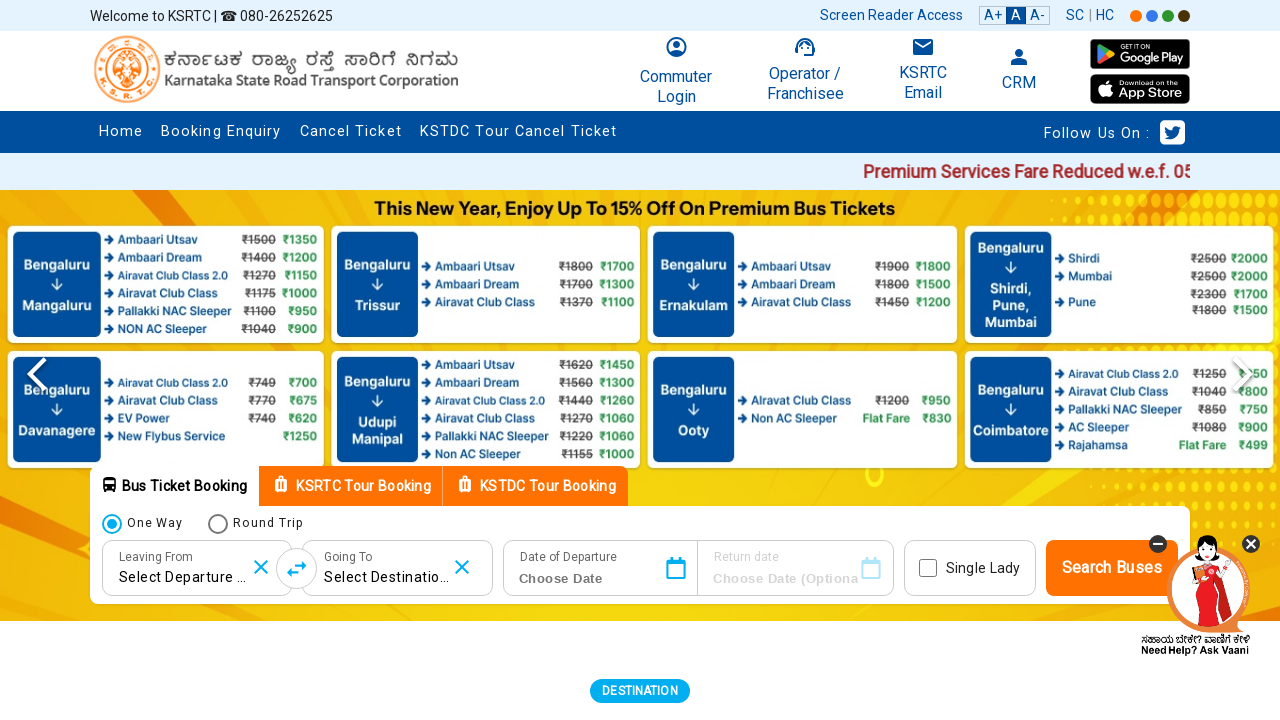

Verified that navigation links are present on the page
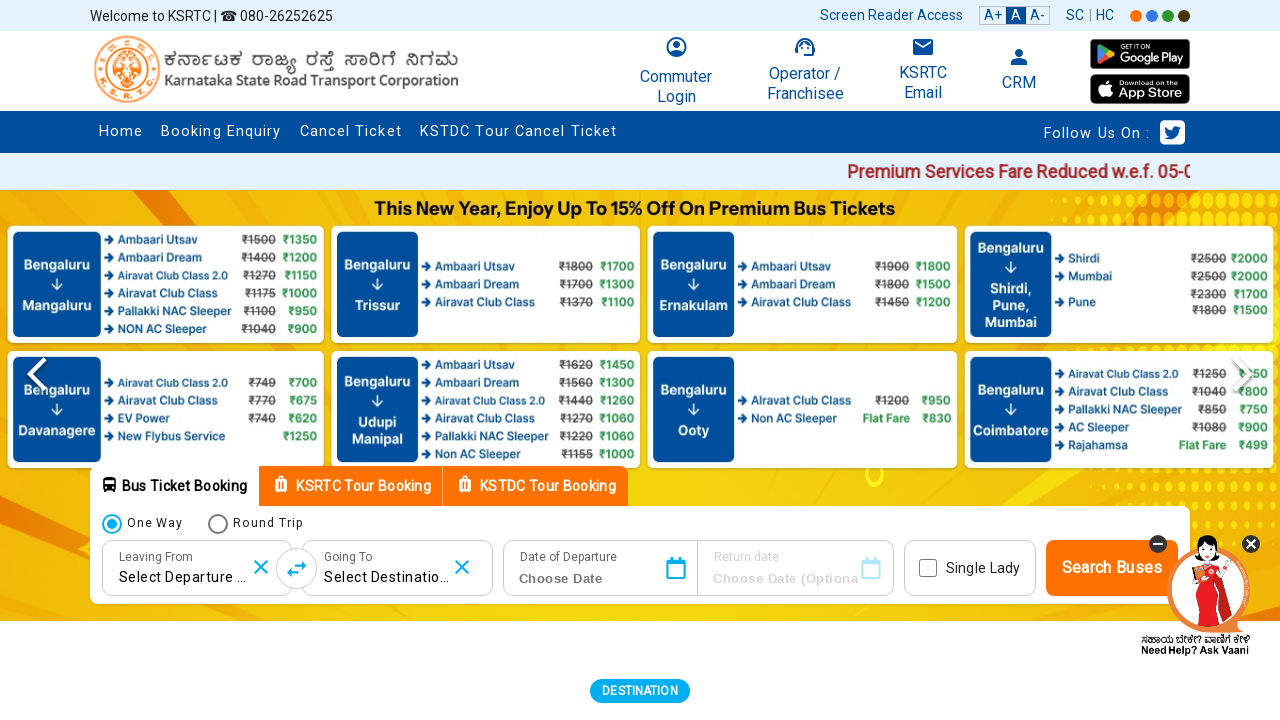

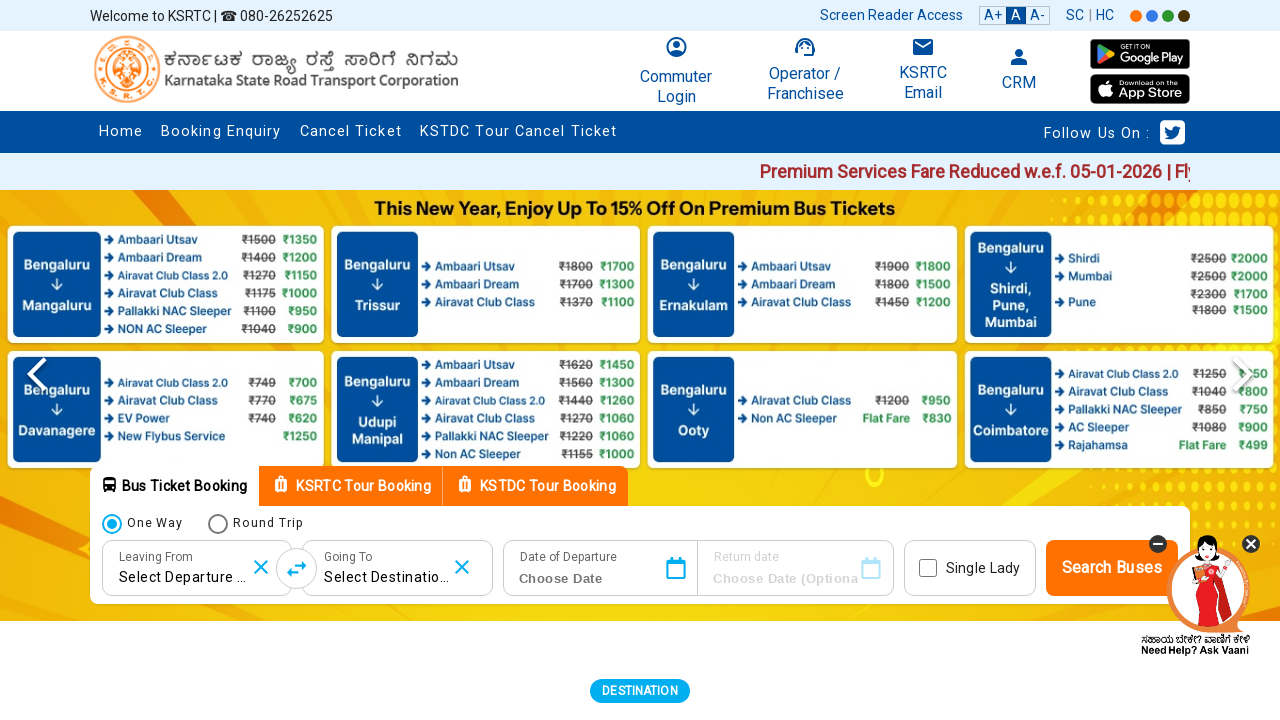